Navigates to a practice automation page and interacts with a table element to verify its structure and content

Starting URL: https://rahulshettyacademy.com/AutomationPractice/

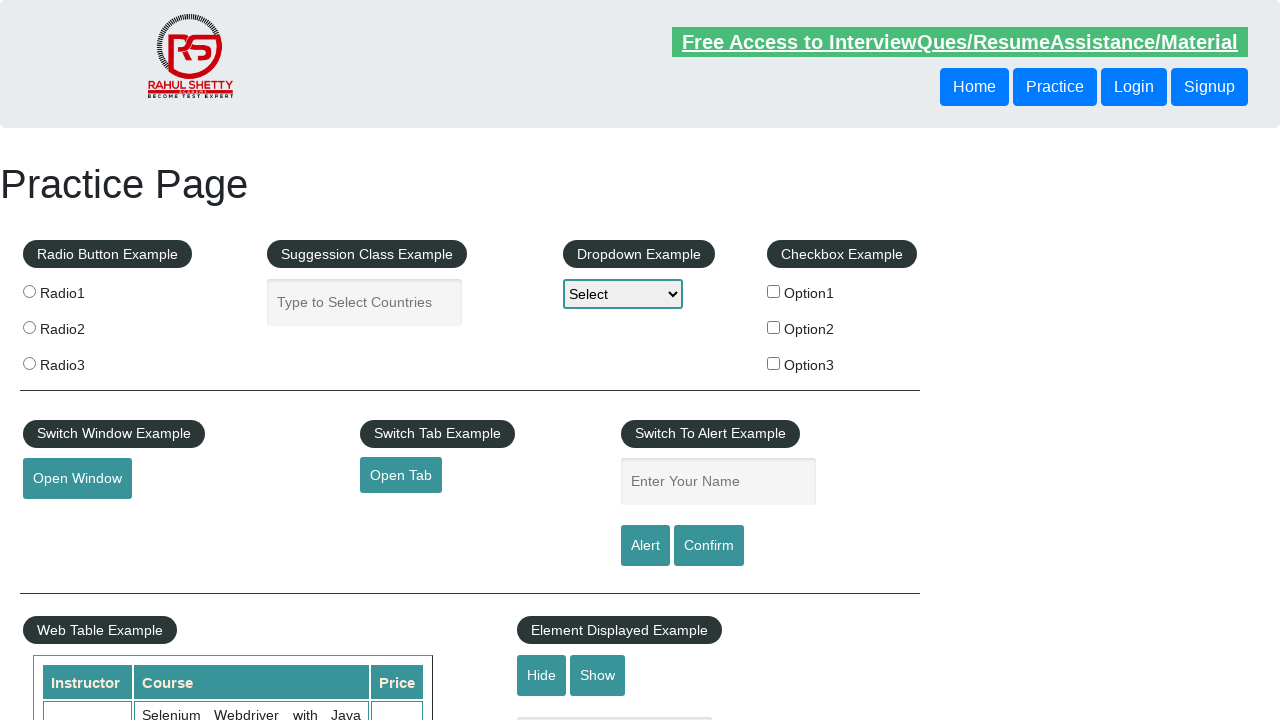

Navigated to practice automation page
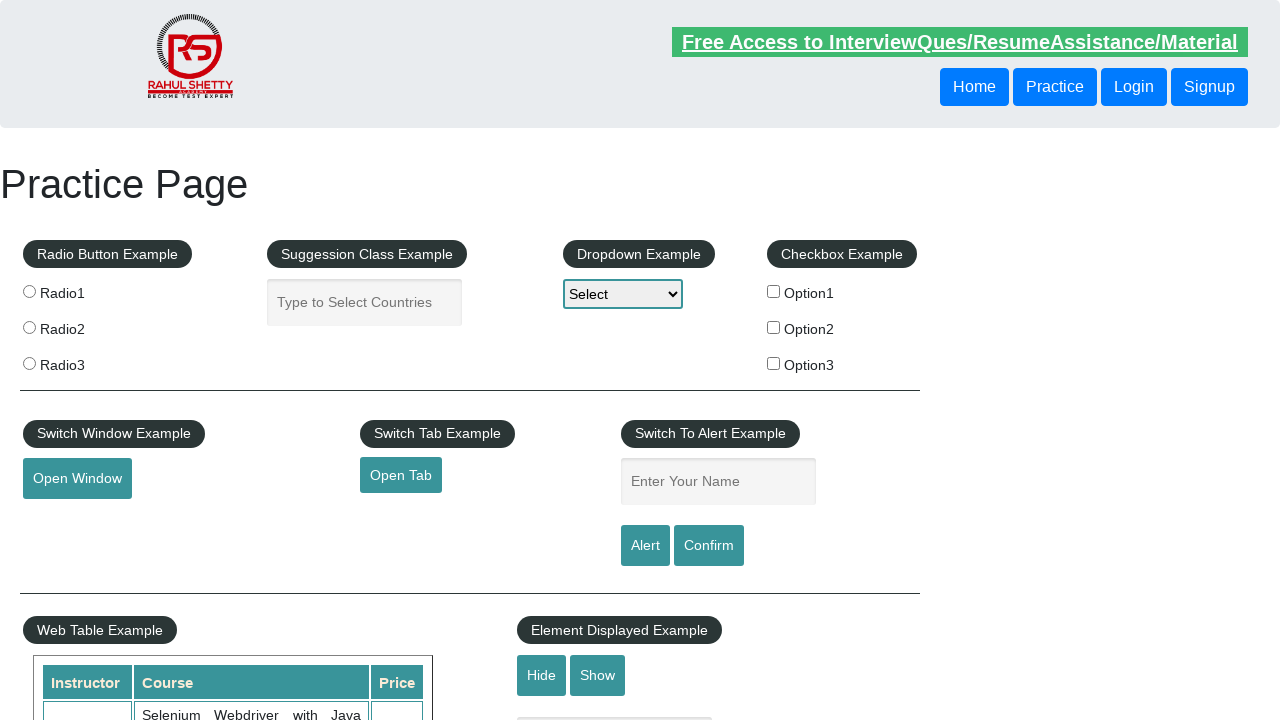

Table with name 'courses' is now present
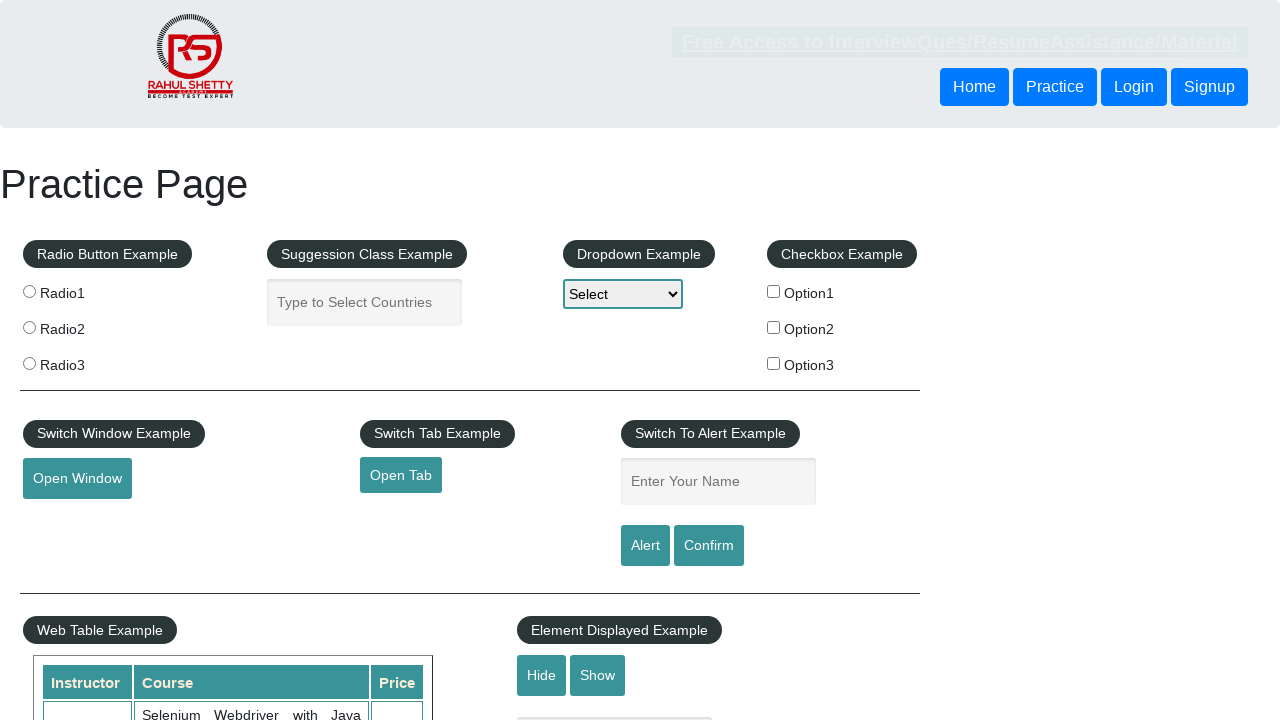

Located all rows in table tbody
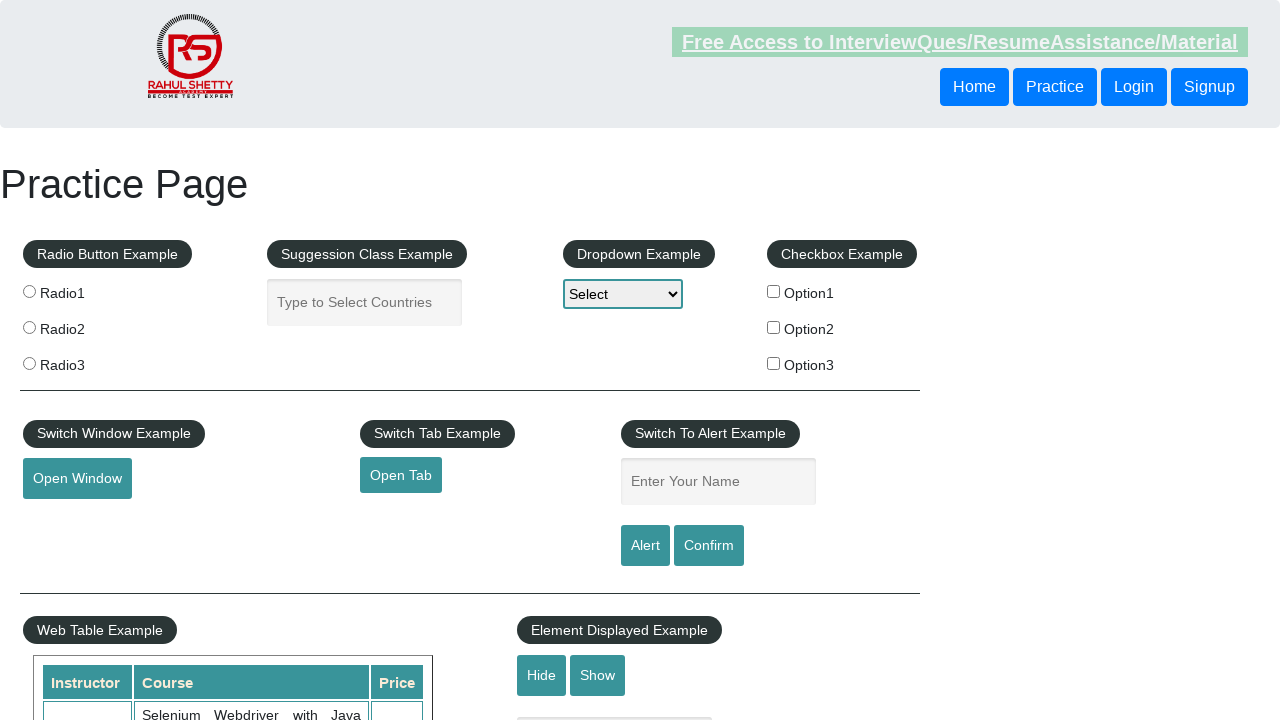

Counted table rows: 11 rows found
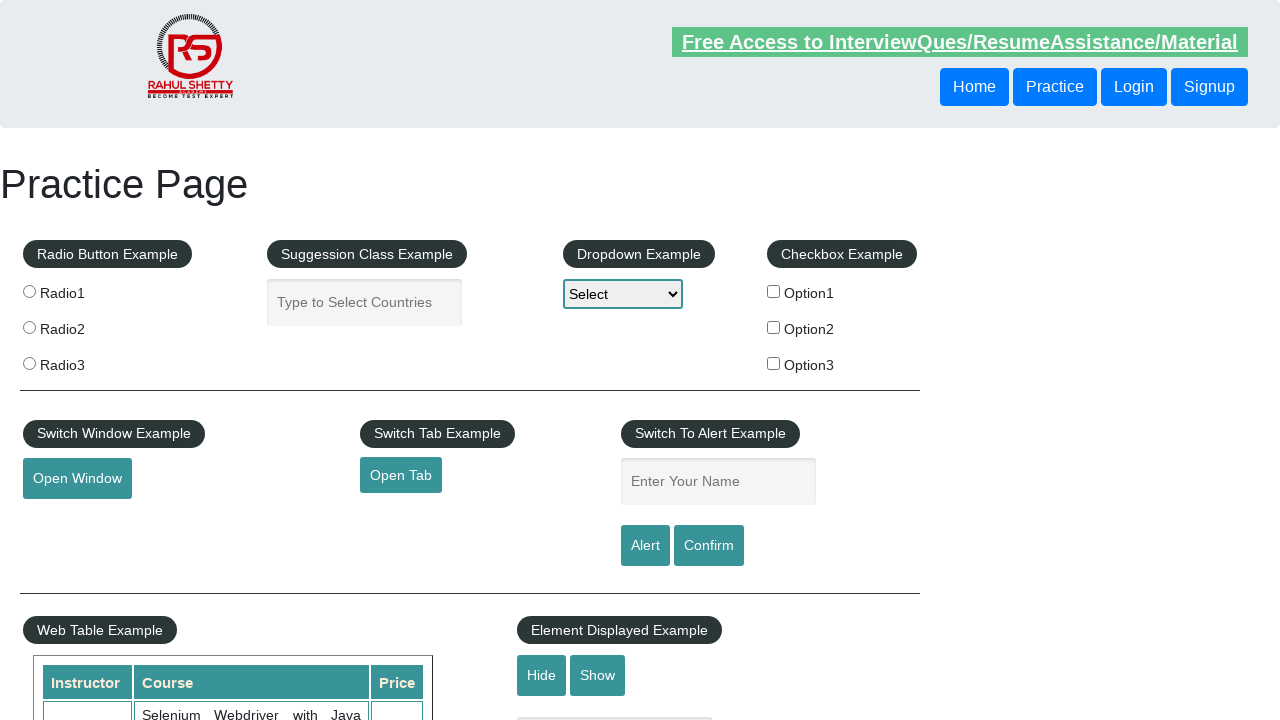

Located all column headers in first row
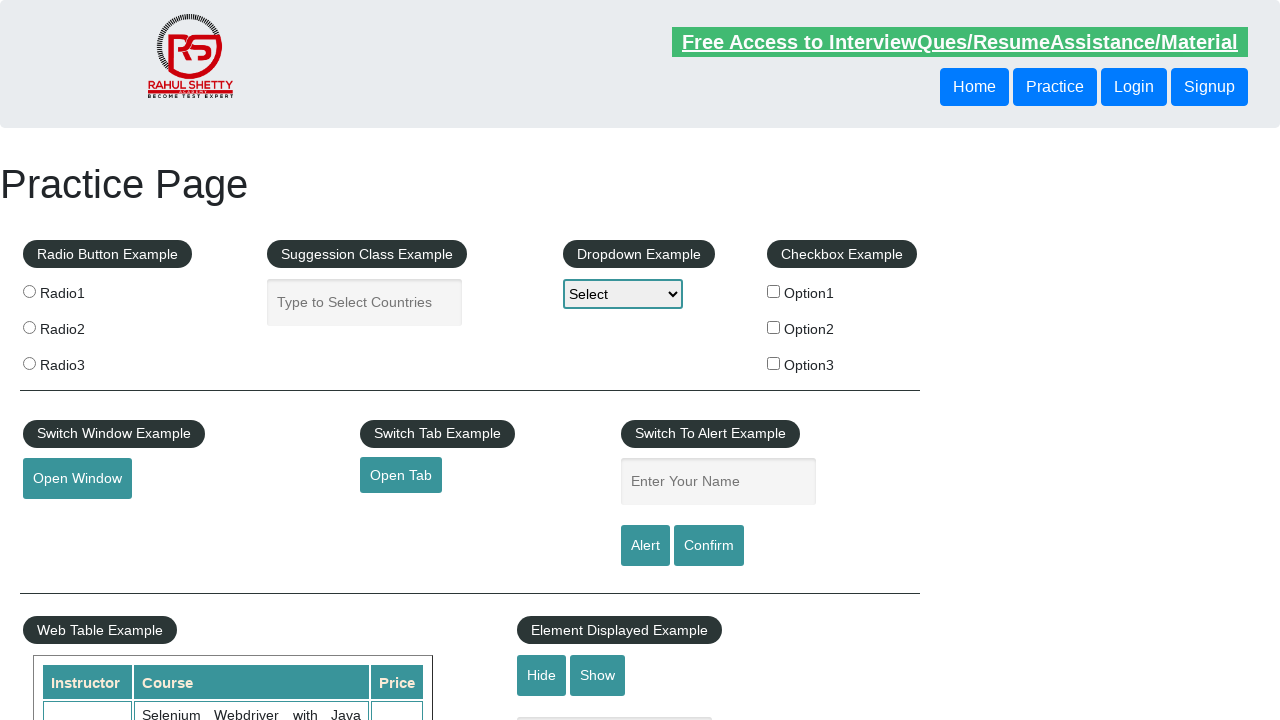

Counted table columns: 3 columns found
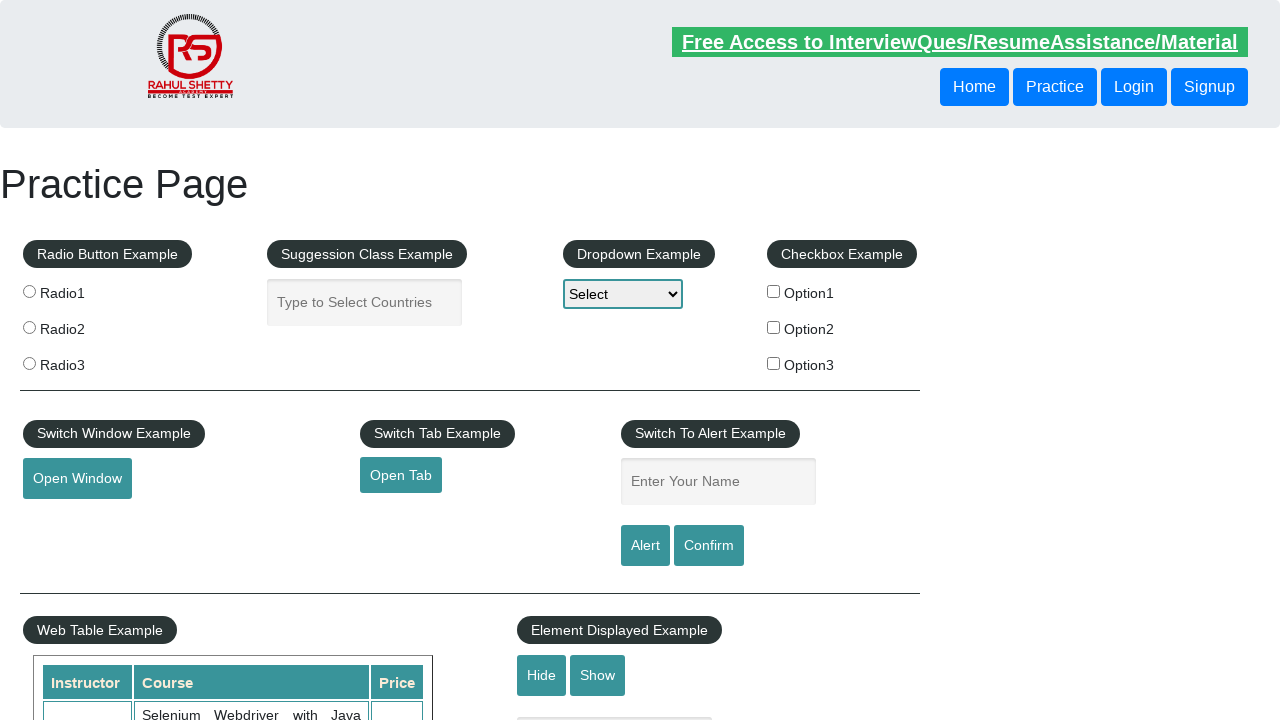

Retrieved data from third row: ['Rahul Shetty', 'Learn SQL in Practical + Database Testing from Scratch', '25']
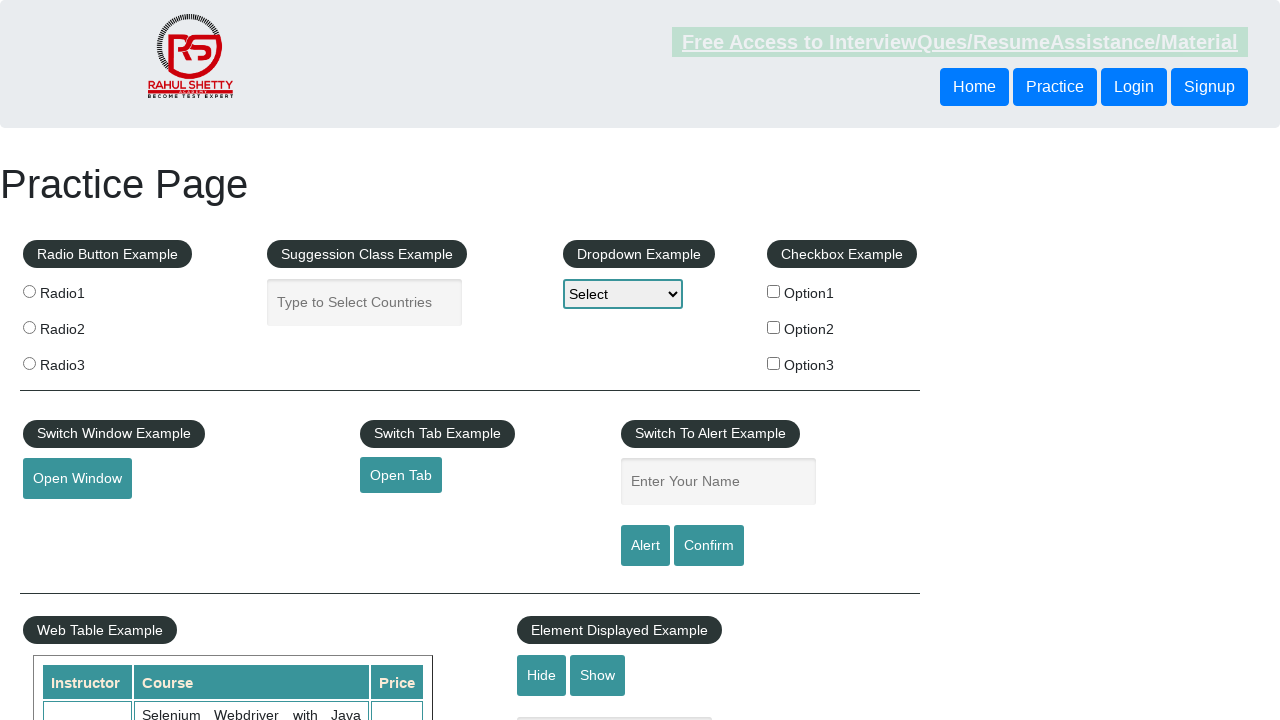

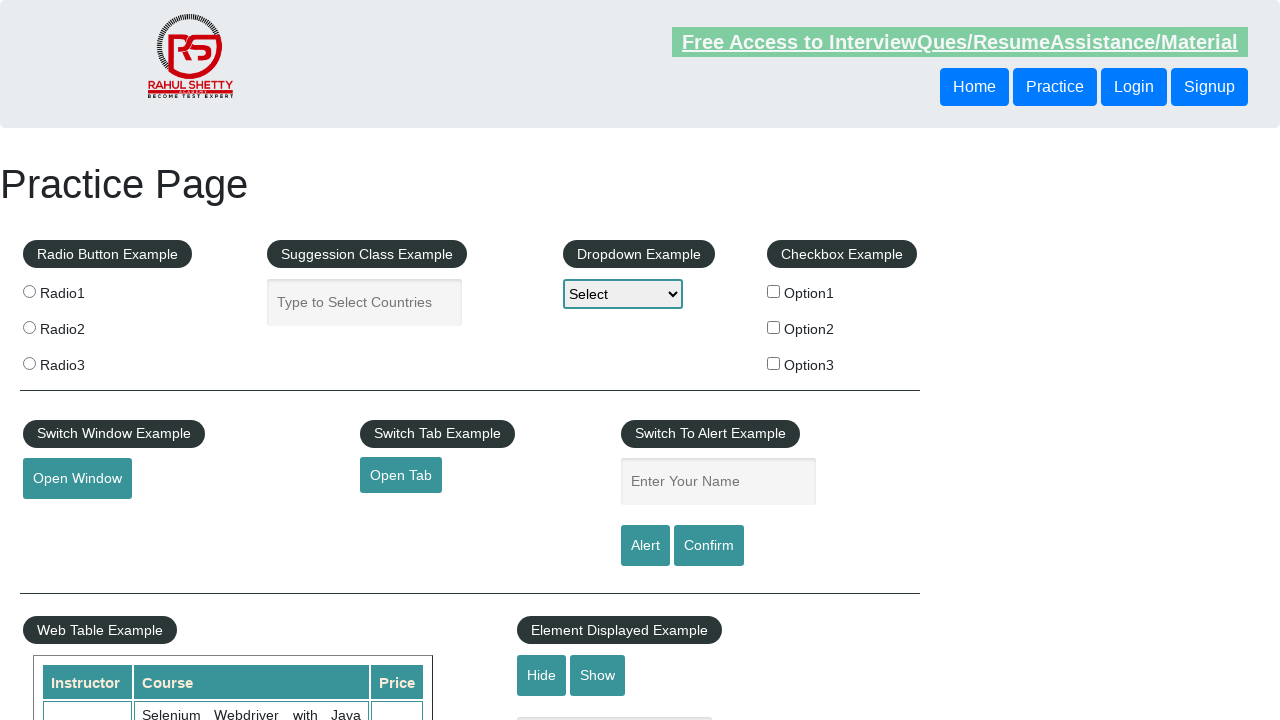